Tests that edits are saved when the edit field loses focus (blur event)

Starting URL: https://demo.playwright.dev/todomvc

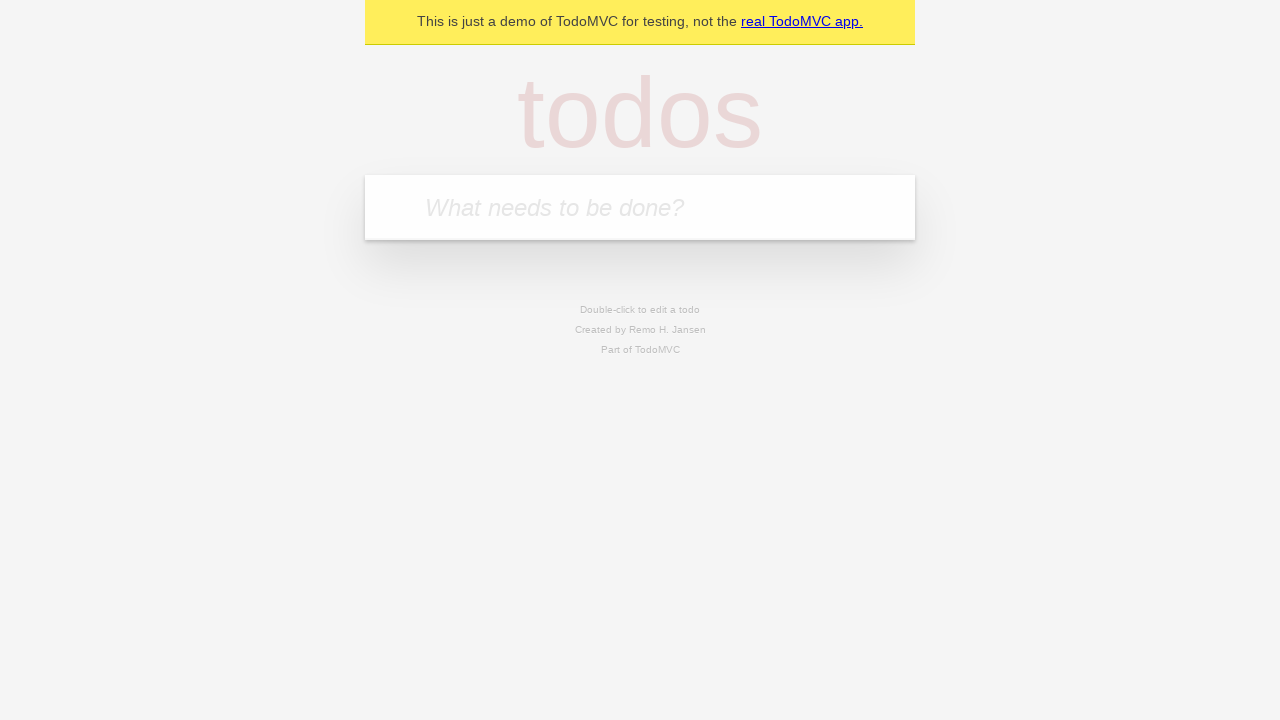

Filled new todo field with 'buy some cheese' on internal:attr=[placeholder="What needs to be done?"i]
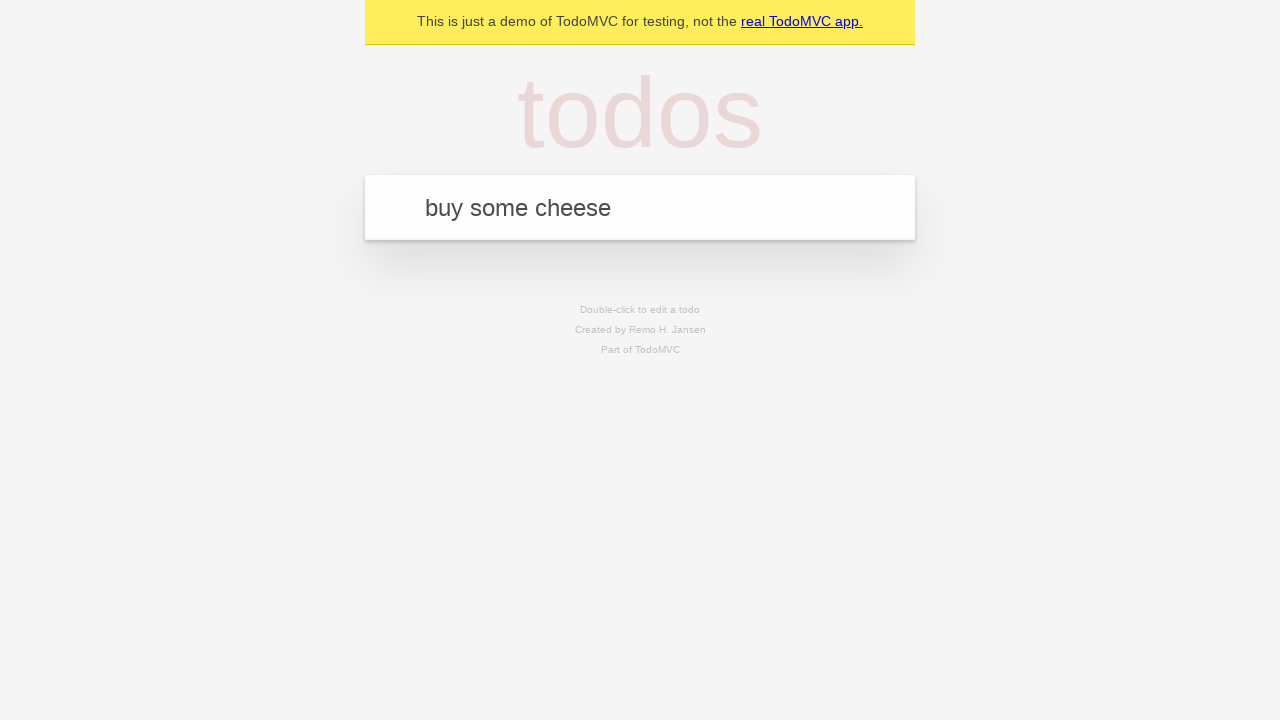

Pressed Enter to create first todo on internal:attr=[placeholder="What needs to be done?"i]
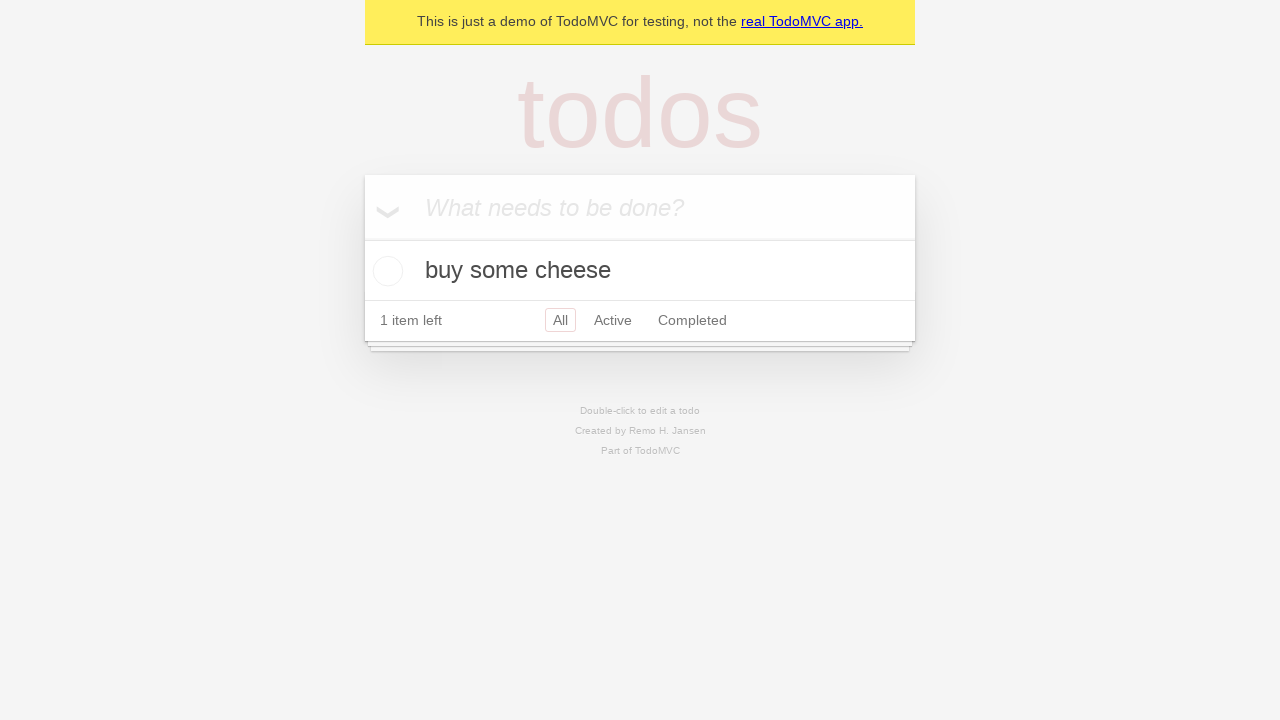

Filled new todo field with 'feed the cat' on internal:attr=[placeholder="What needs to be done?"i]
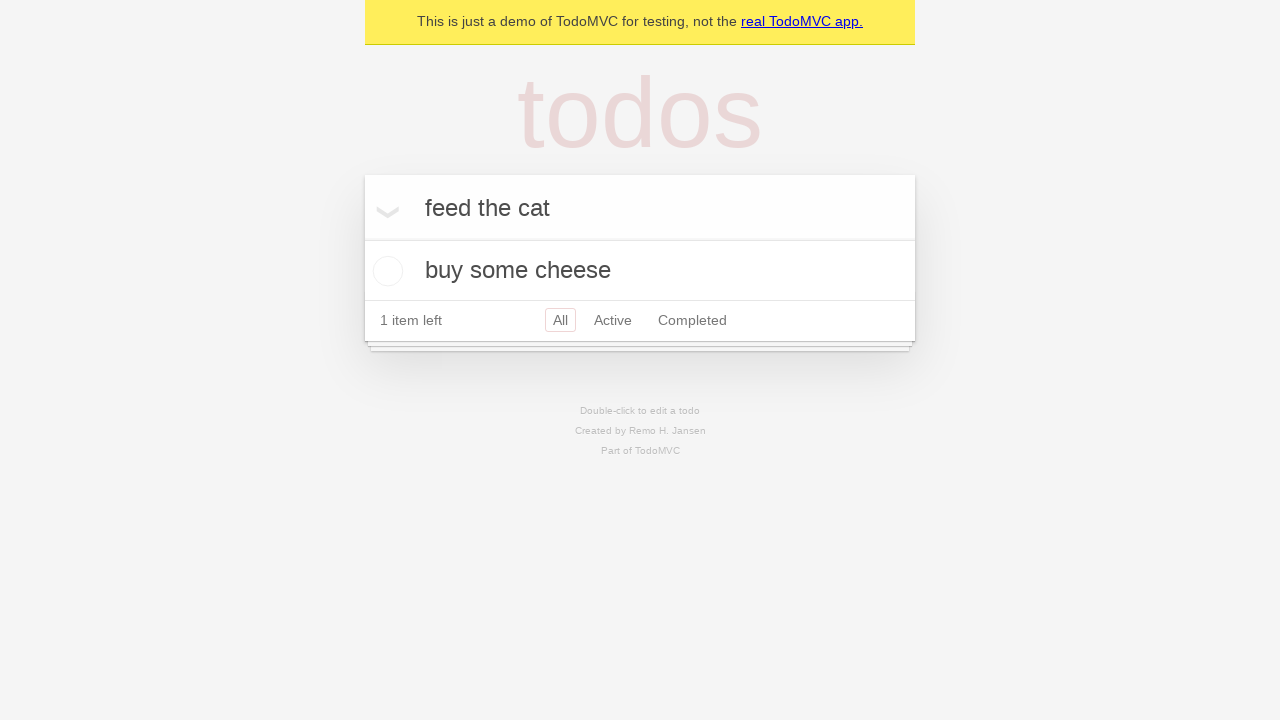

Pressed Enter to create second todo on internal:attr=[placeholder="What needs to be done?"i]
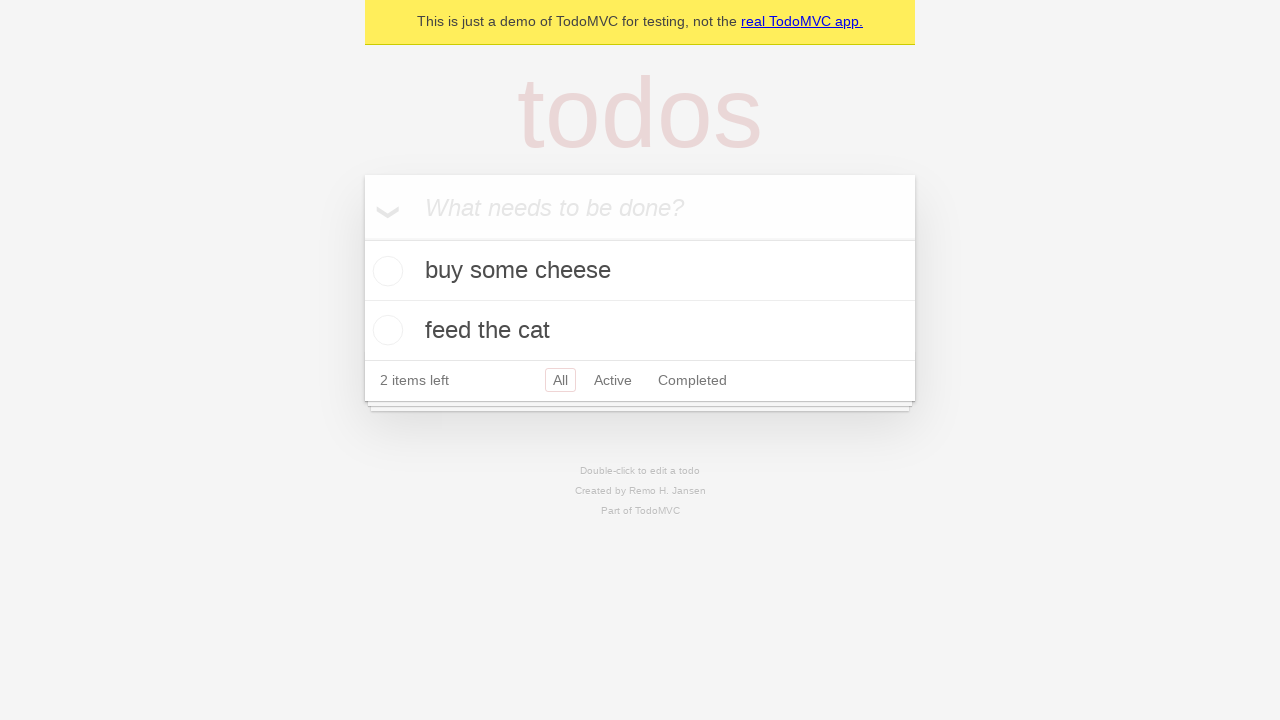

Filled new todo field with 'book a doctors appointment' on internal:attr=[placeholder="What needs to be done?"i]
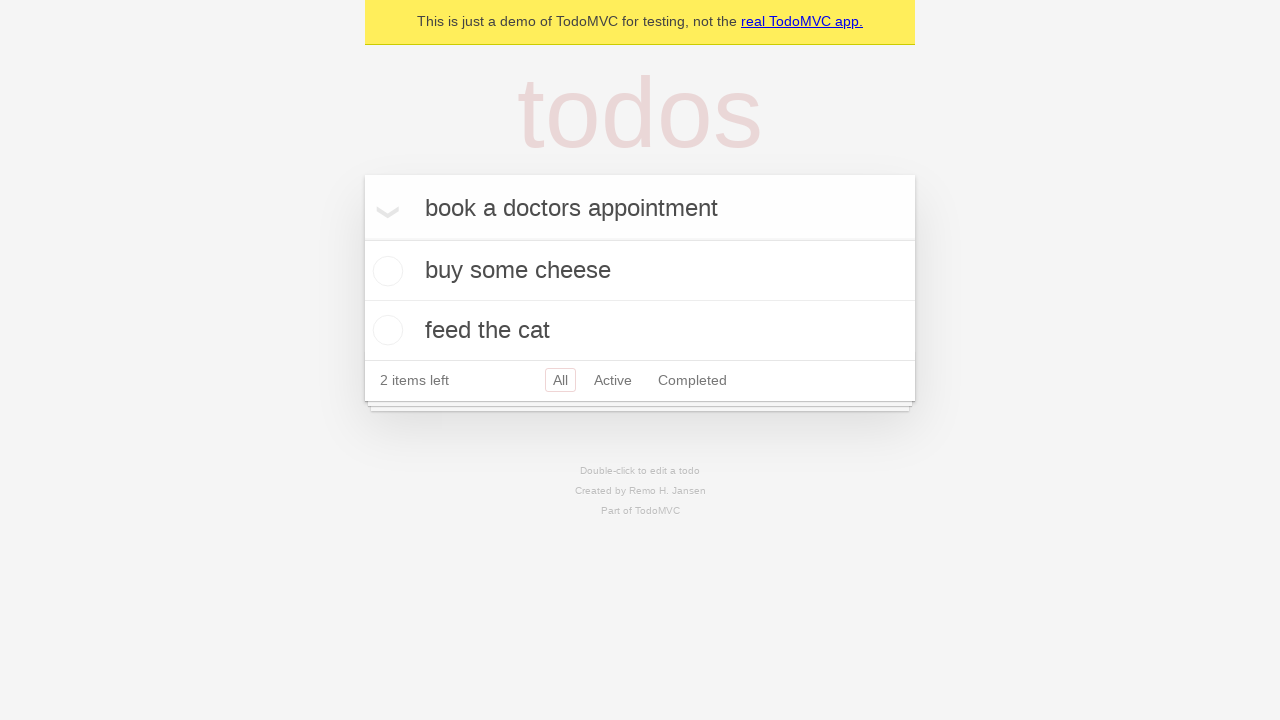

Pressed Enter to create third todo on internal:attr=[placeholder="What needs to be done?"i]
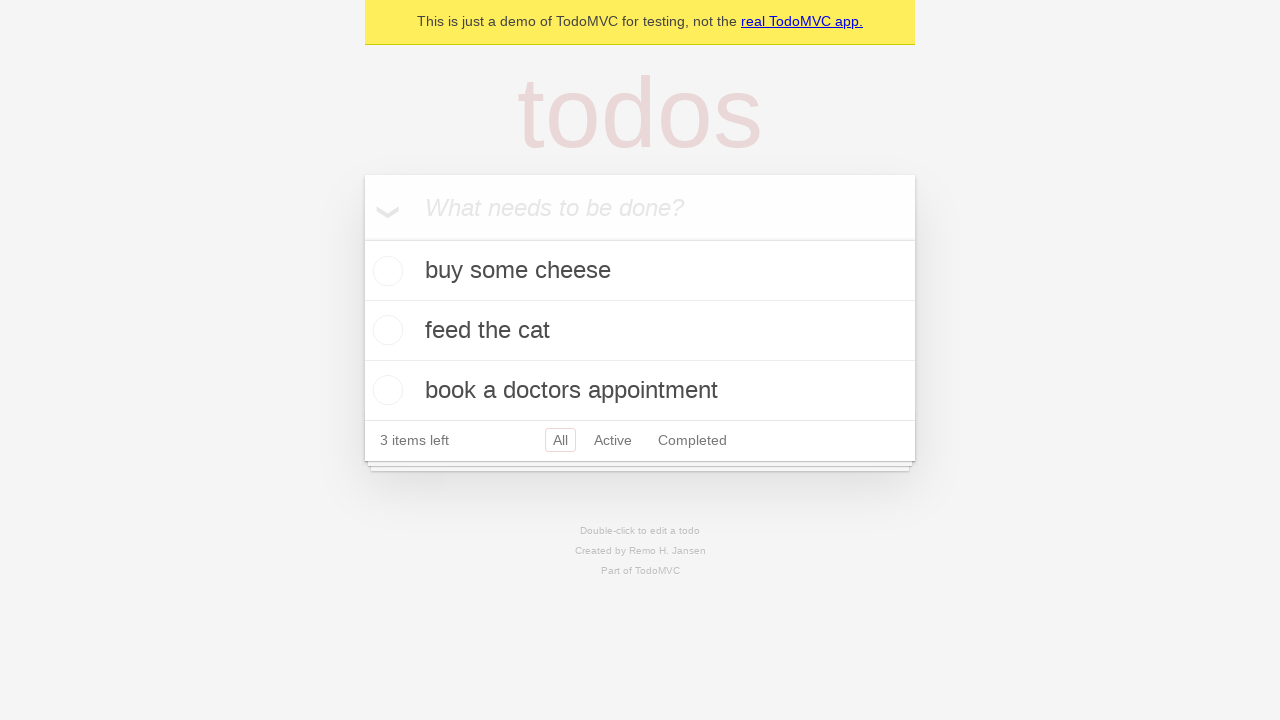

Waited for all three todos to appear
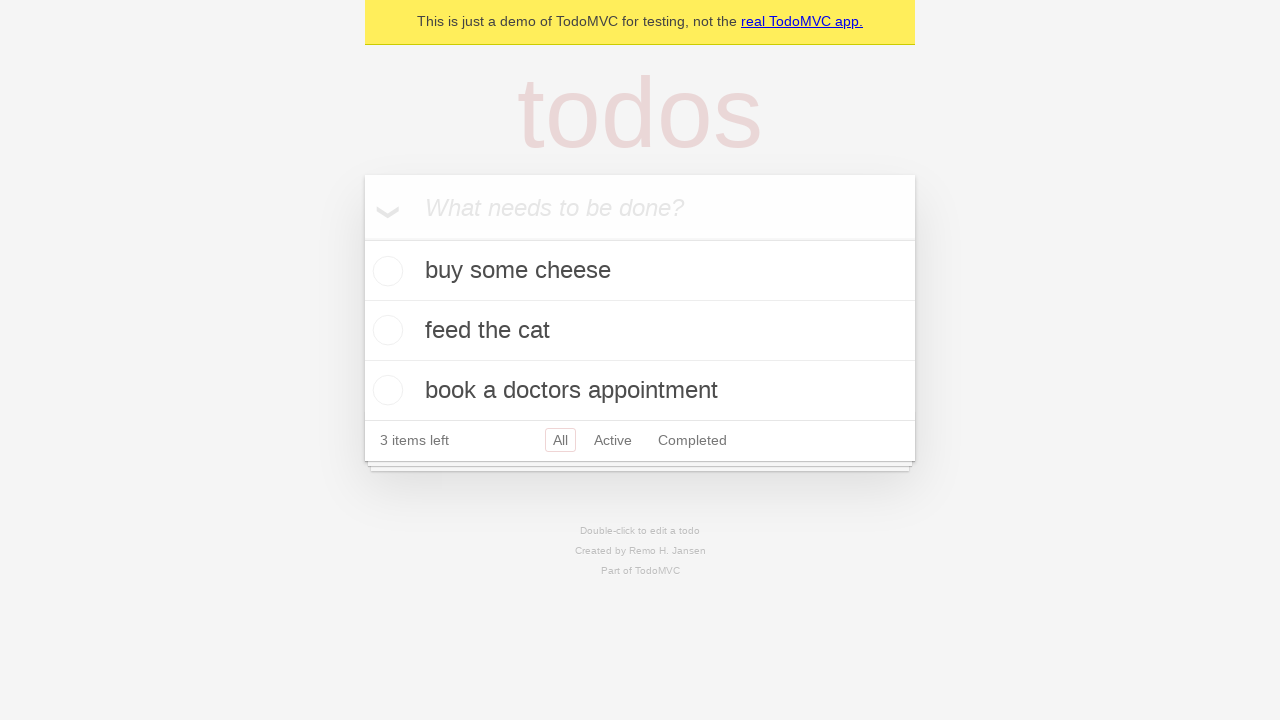

Double-clicked second todo item to enter edit mode at (640, 331) on internal:testid=[data-testid="todo-item"s] >> nth=1
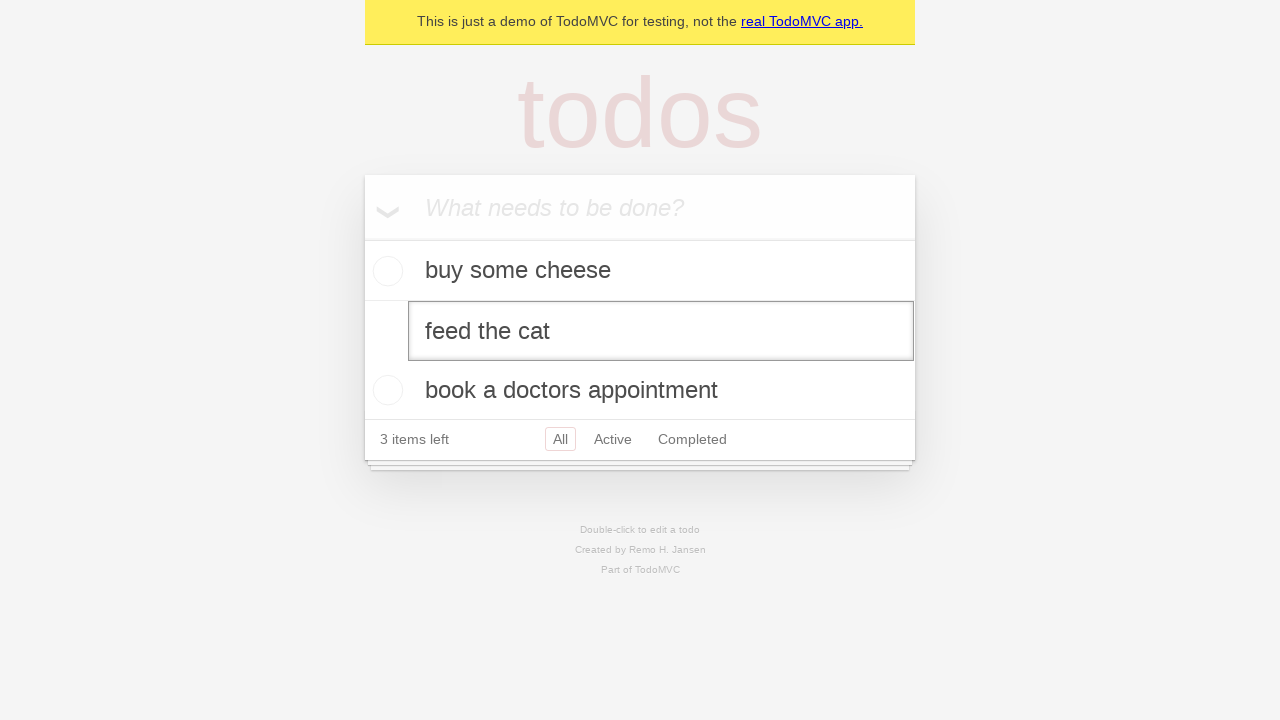

Filled edit field with 'buy some sausages' on internal:testid=[data-testid="todo-item"s] >> nth=1 >> internal:role=textbox[nam
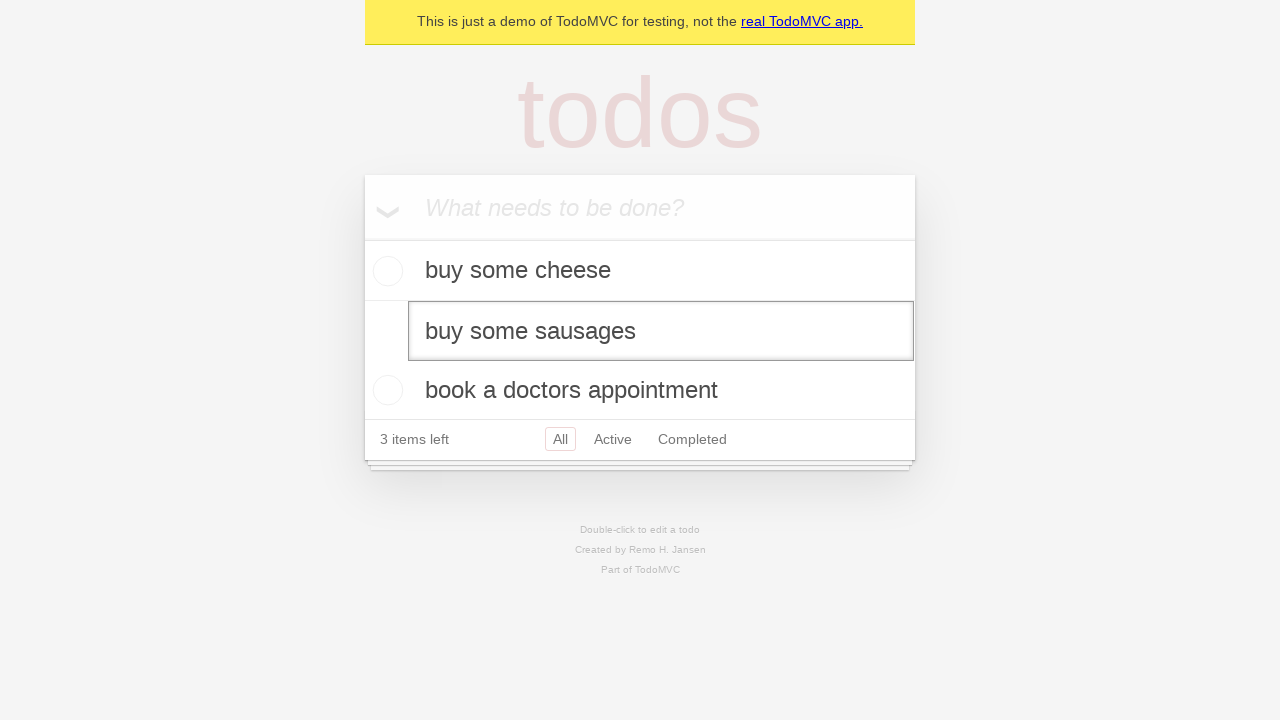

Dispatched blur event to save edit on focus loss
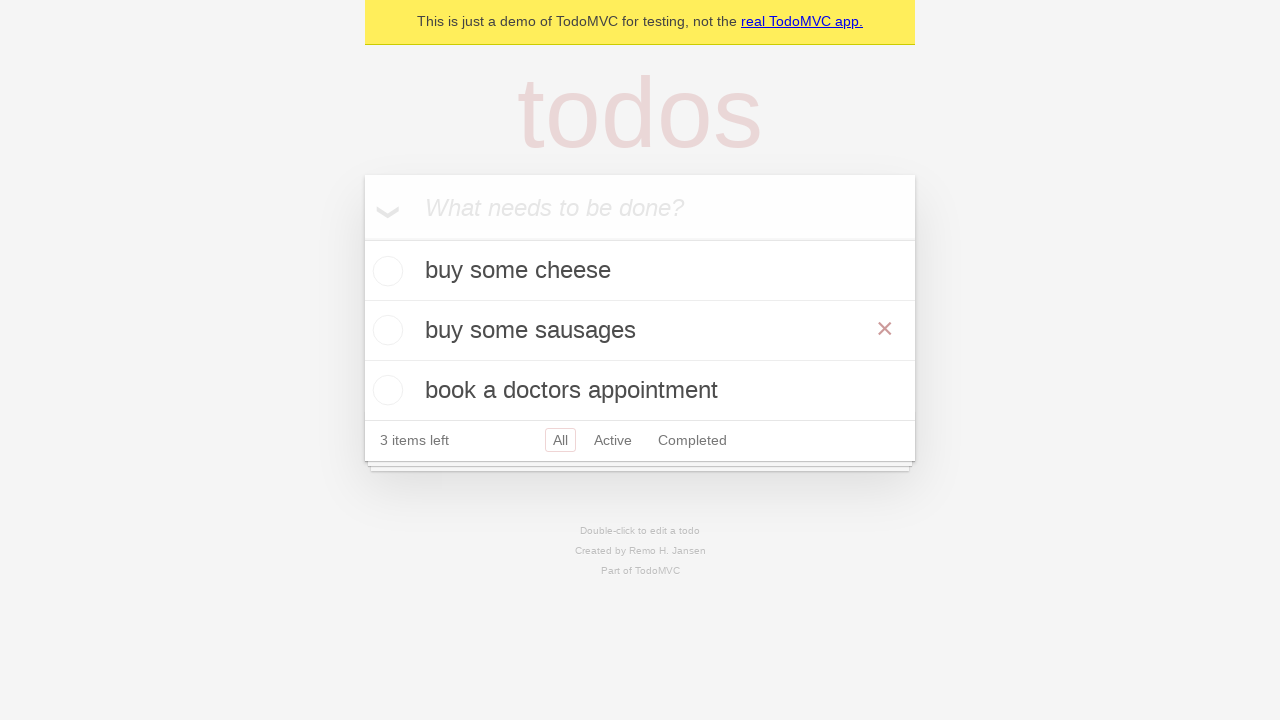

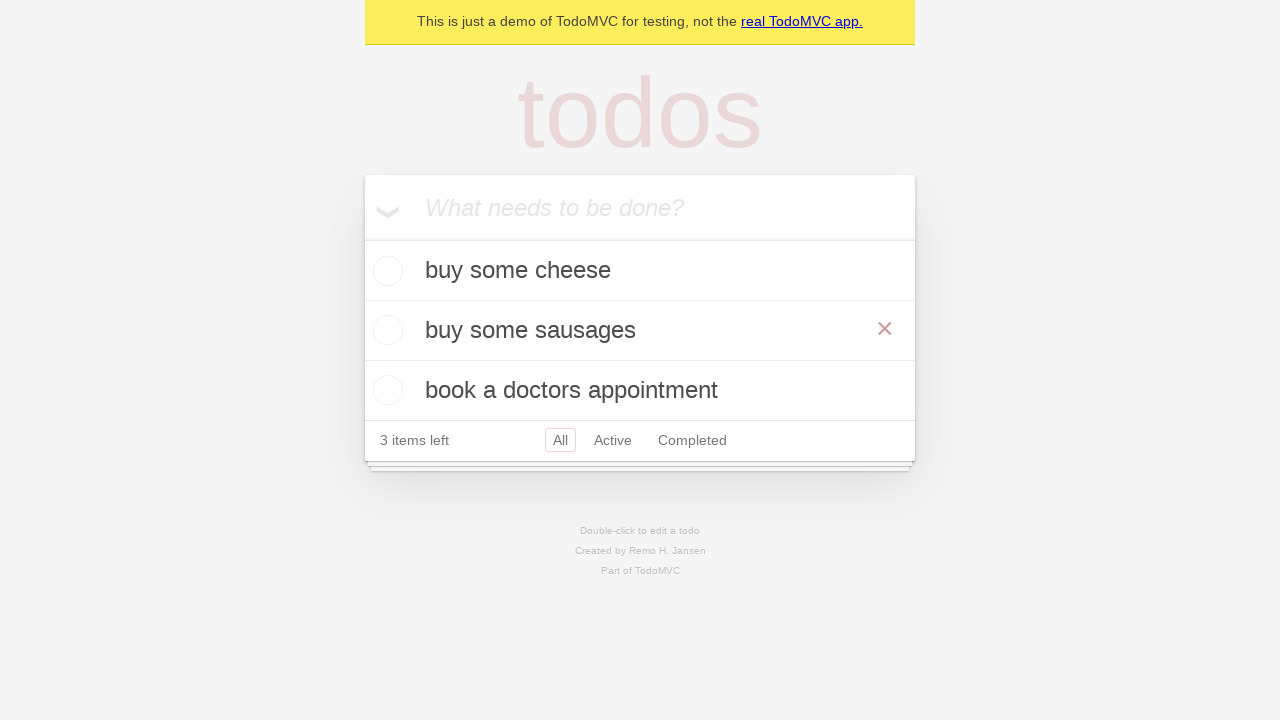